Navigates to the Pro7 German TV channel website homepage to verify basic page load functionality

Starting URL: http://www.pro7.de

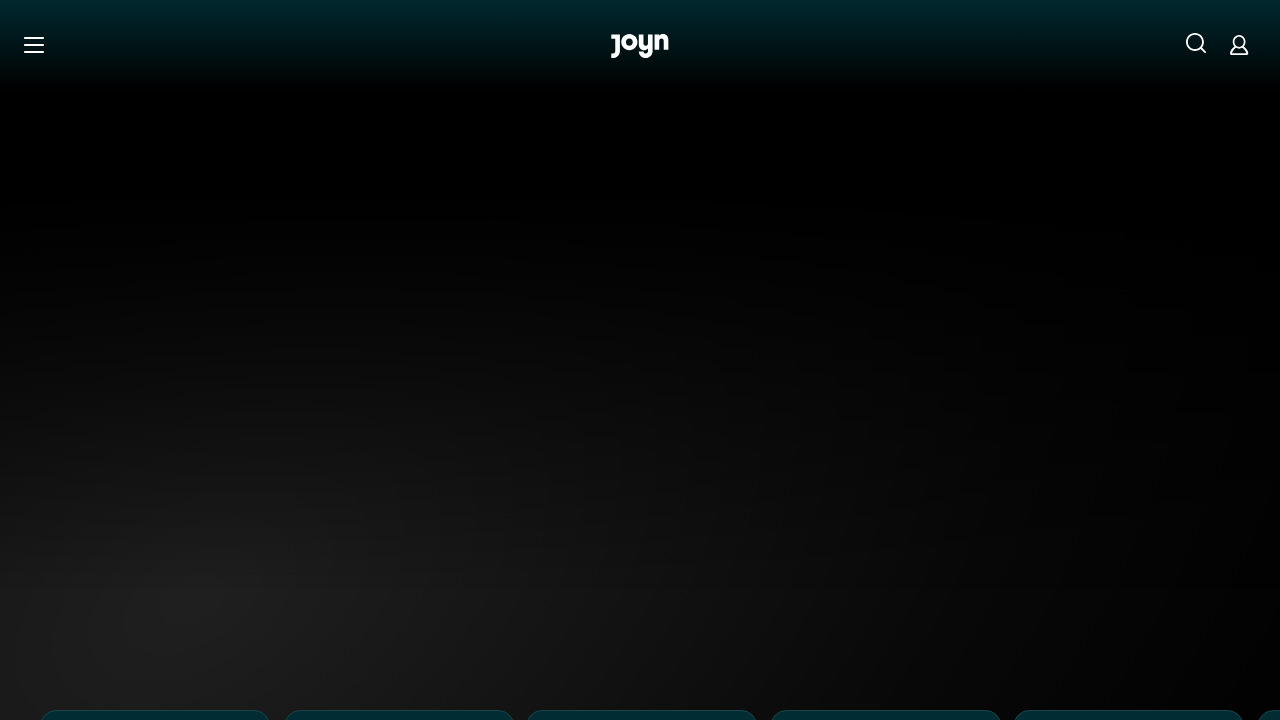

Waited for Pro7.de homepage to load (domcontentloaded state)
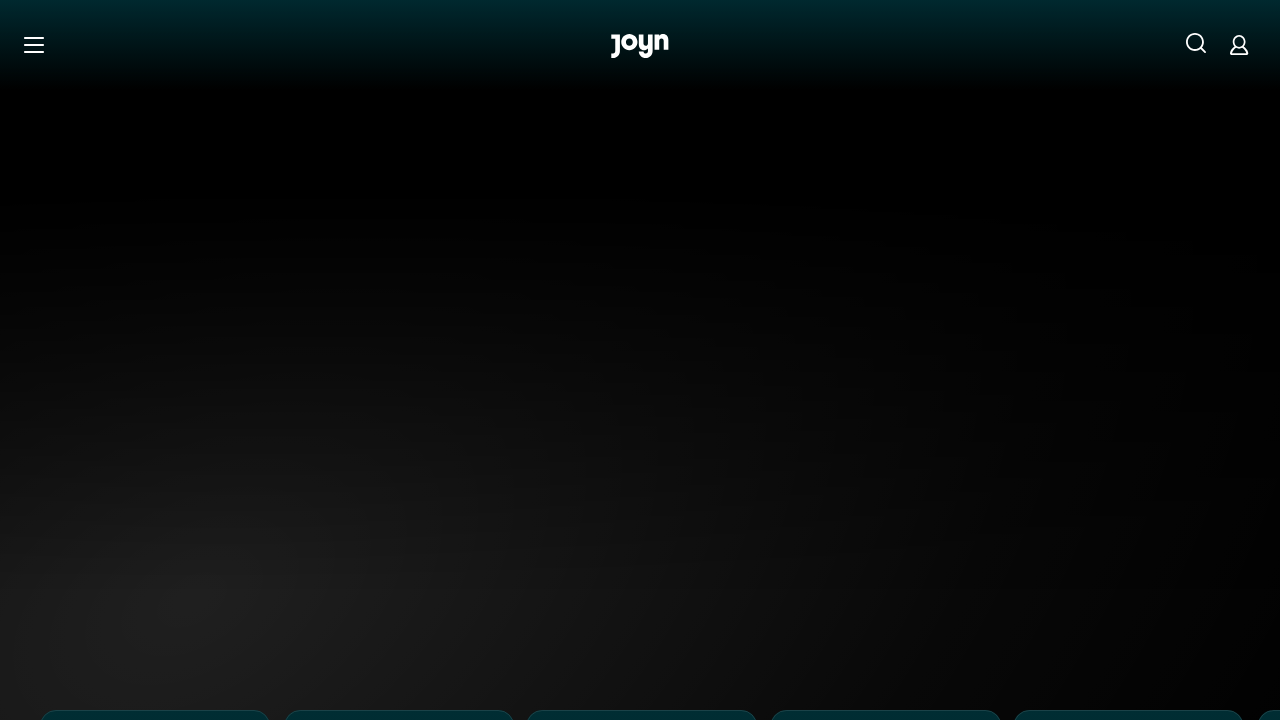

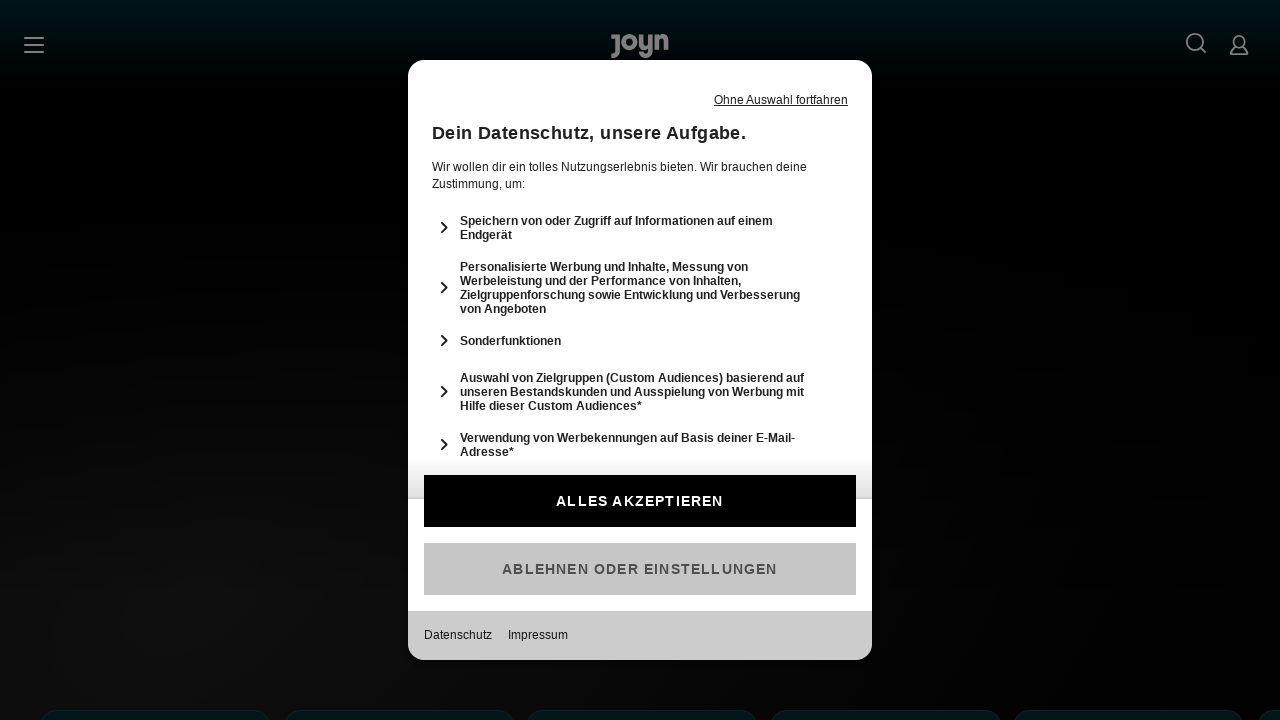